Tests window handling by opening a new window and switching between parent and child windows

Starting URL: https://rahulshettyacademy.com/AutomationPractice/

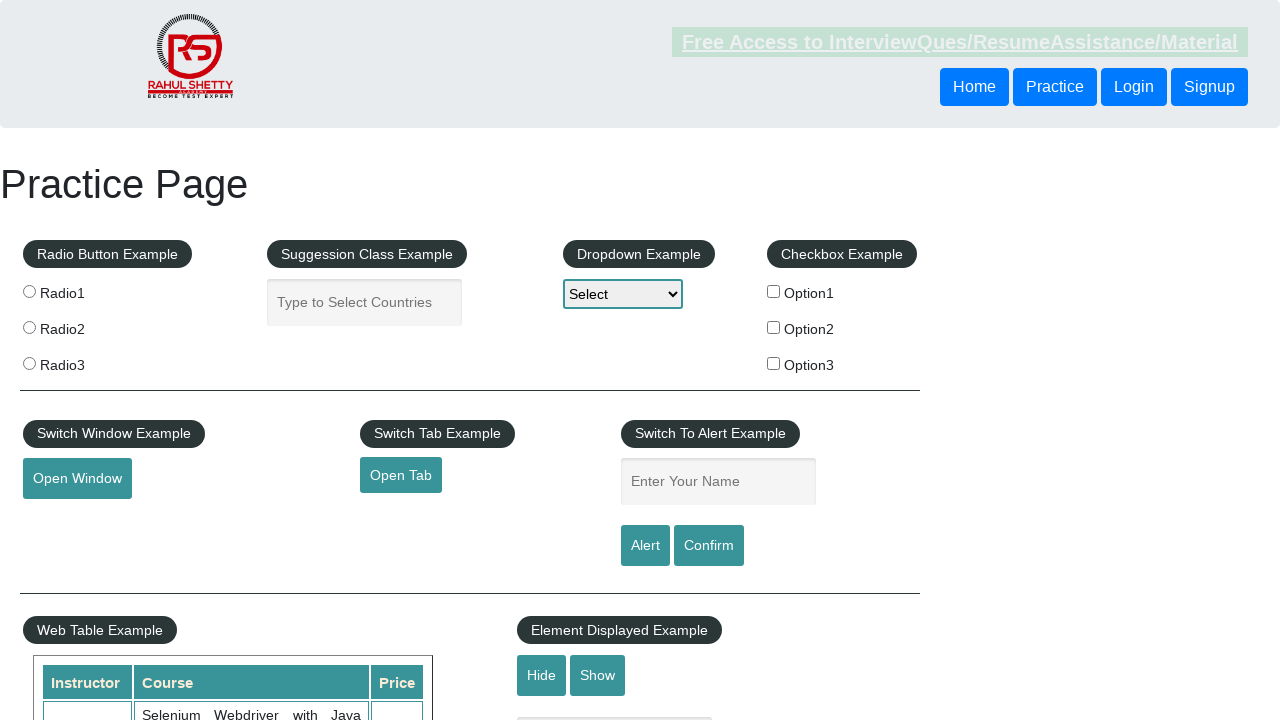

Clicked button to open new window at (77, 479) on #openwindow
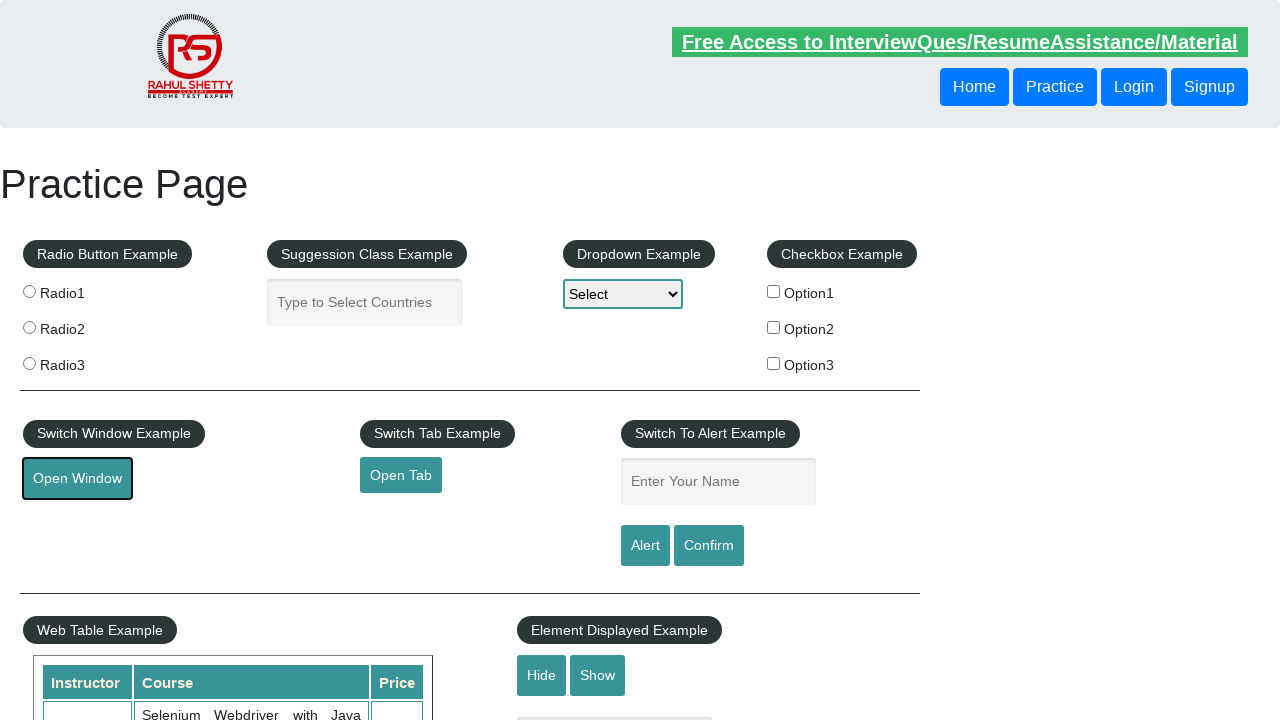

New window opened and captured
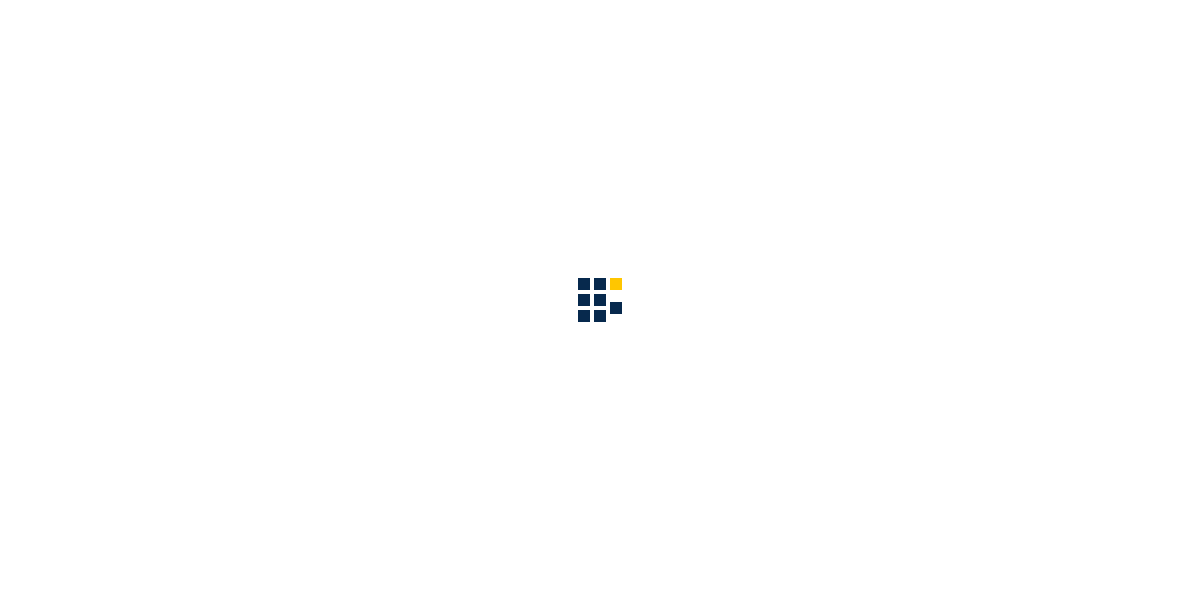

New window finished loading
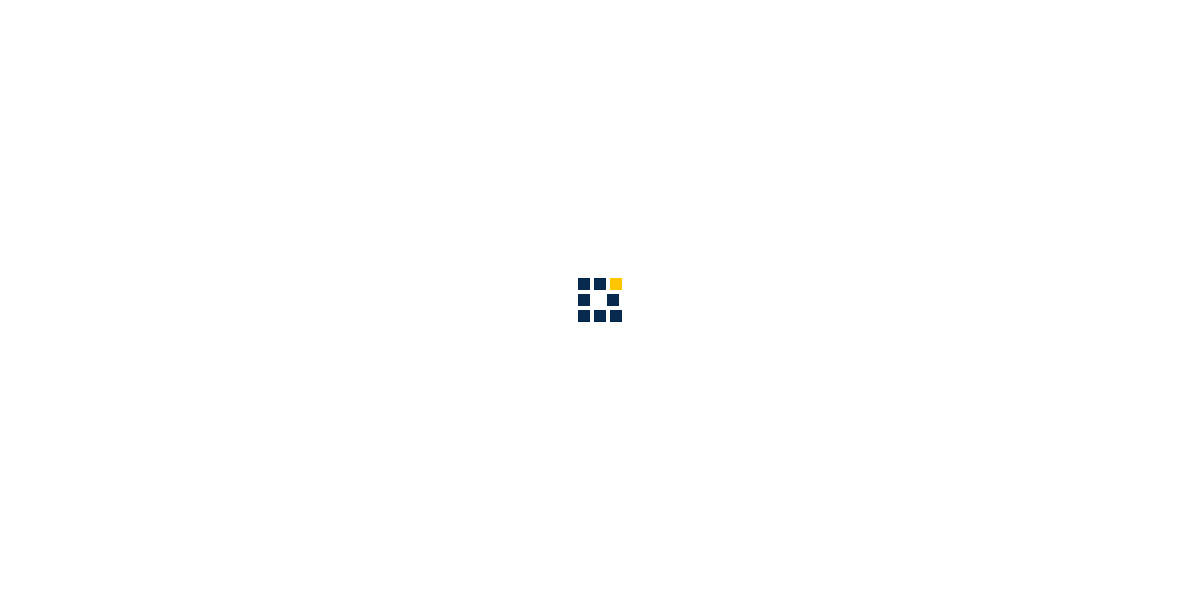

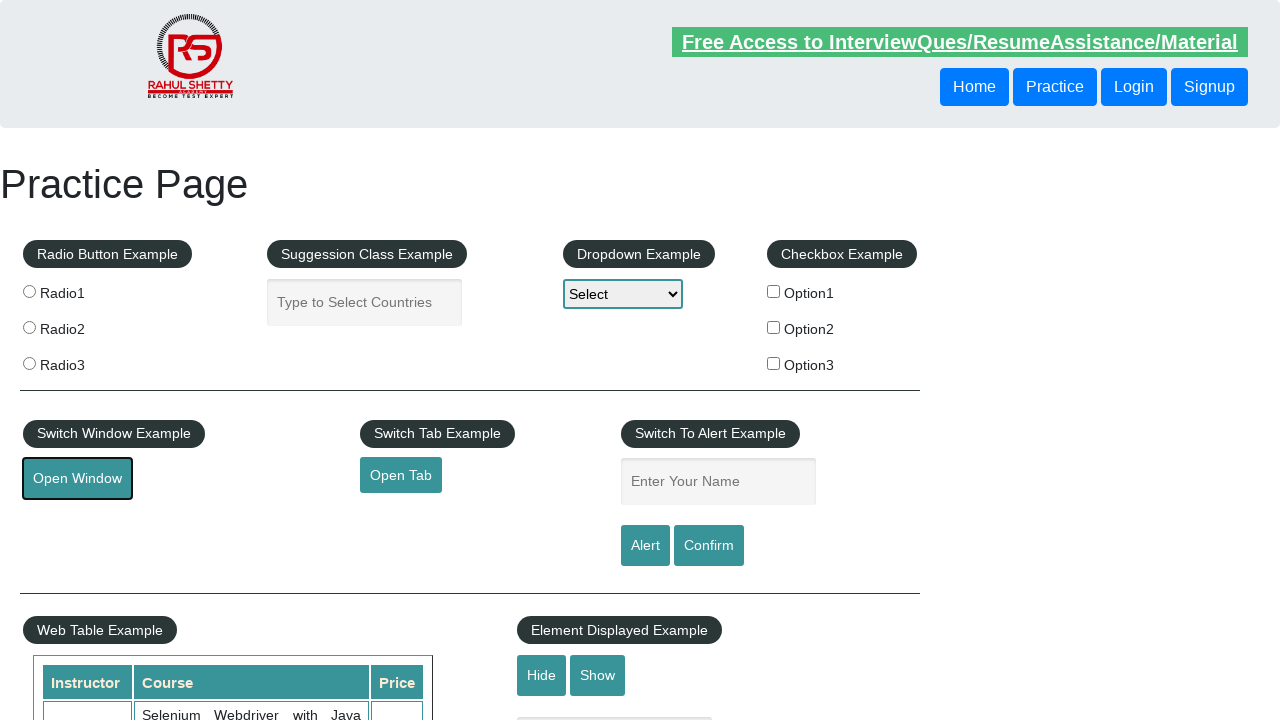